Clicks on the first date picker input field to open the calendar widget

Starting URL: https://www.hyrtutorials.com/p/calendar-practice.html

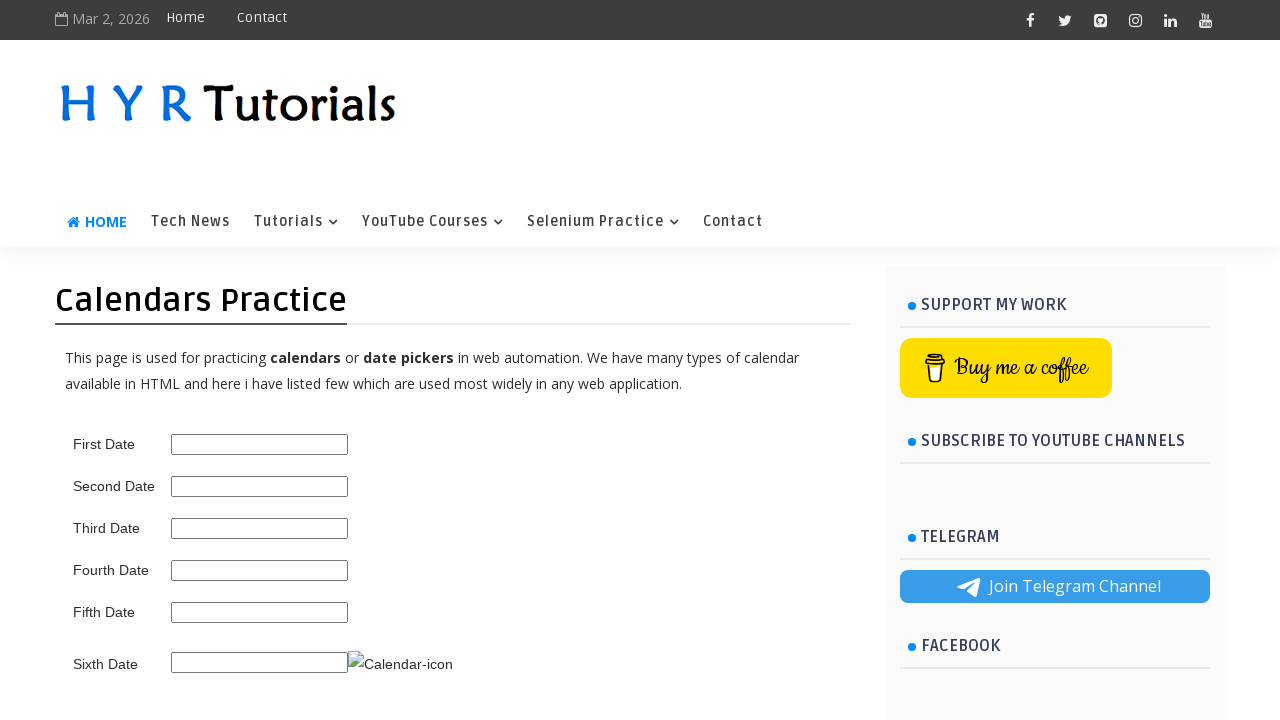

Navigated to calendar practice page
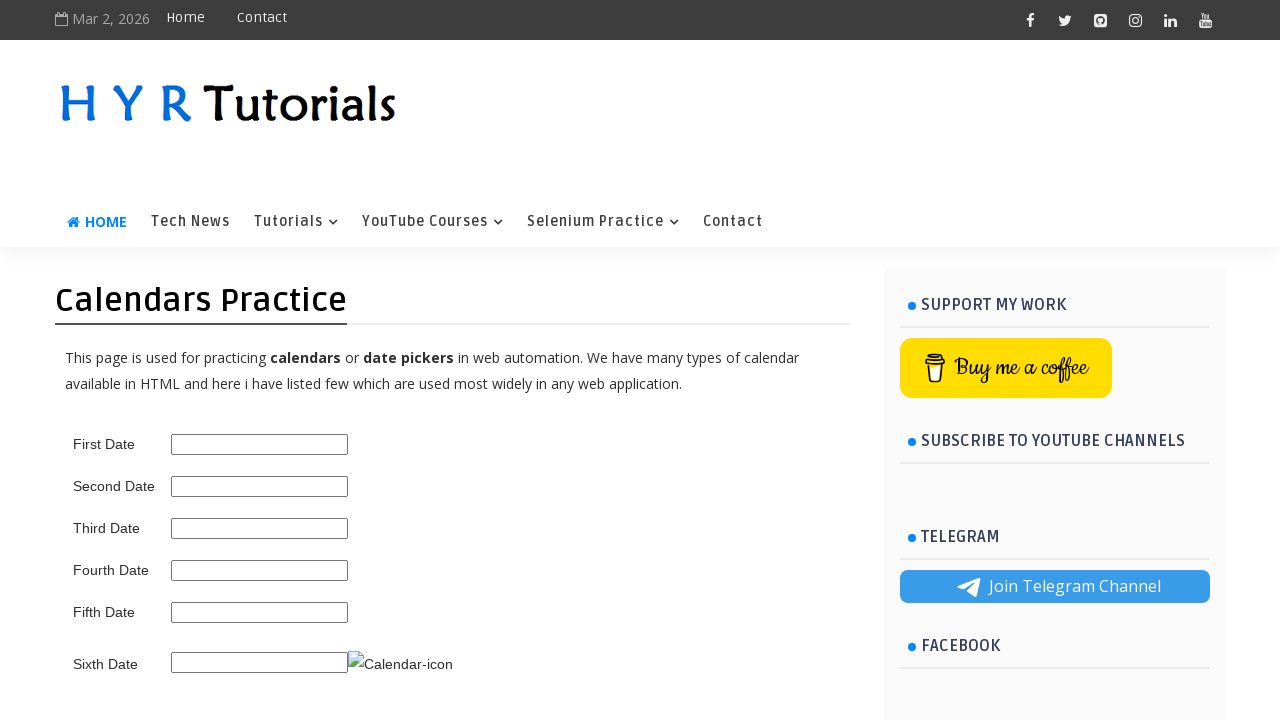

Clicked on the first date picker input field to open the calendar widget at (260, 444) on input#first_date_picker
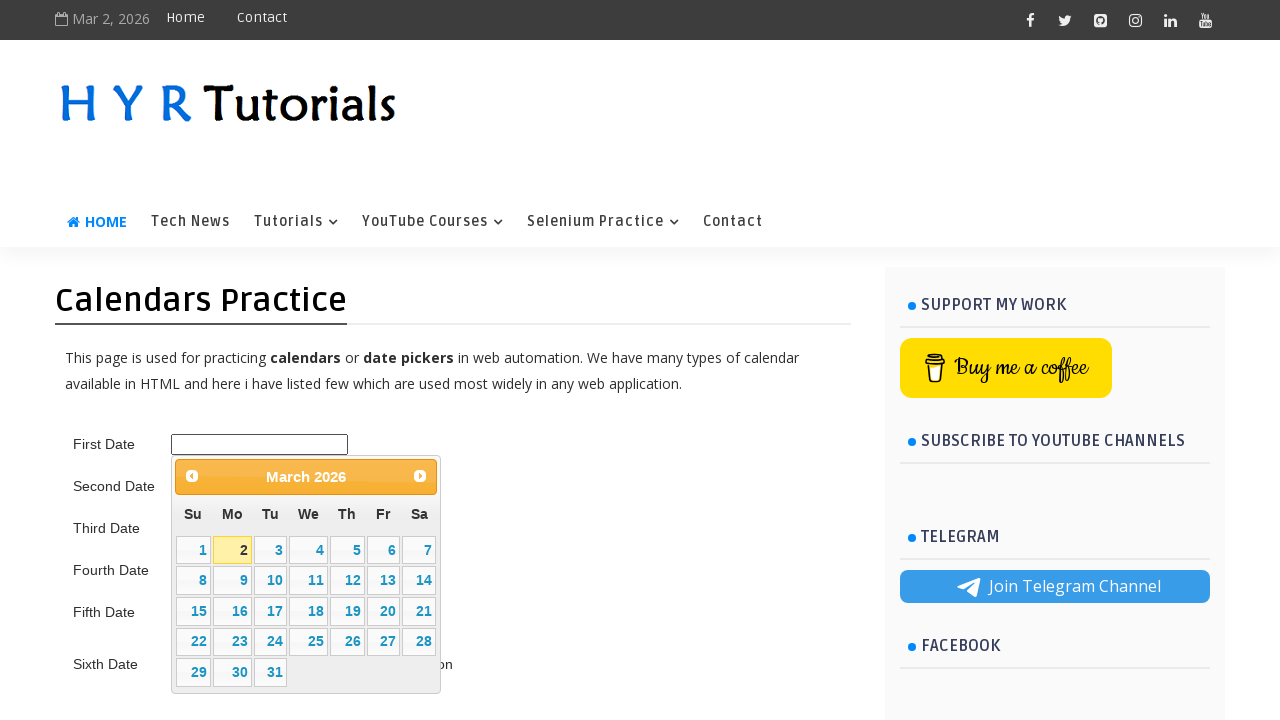

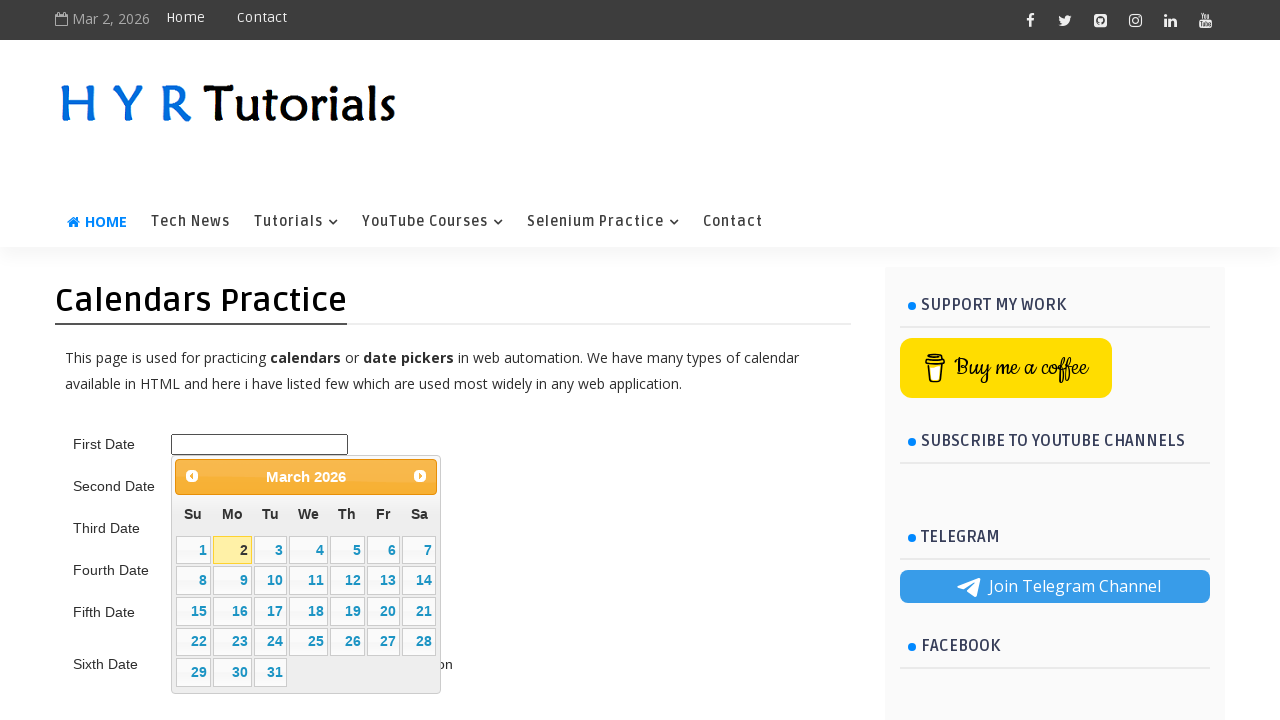